Tests dropdown select functionality by selecting options using different methods: by visible text, by index, and by value on the Heroku test app dropdown page.

Starting URL: https://the-internet.herokuapp.com/dropdown

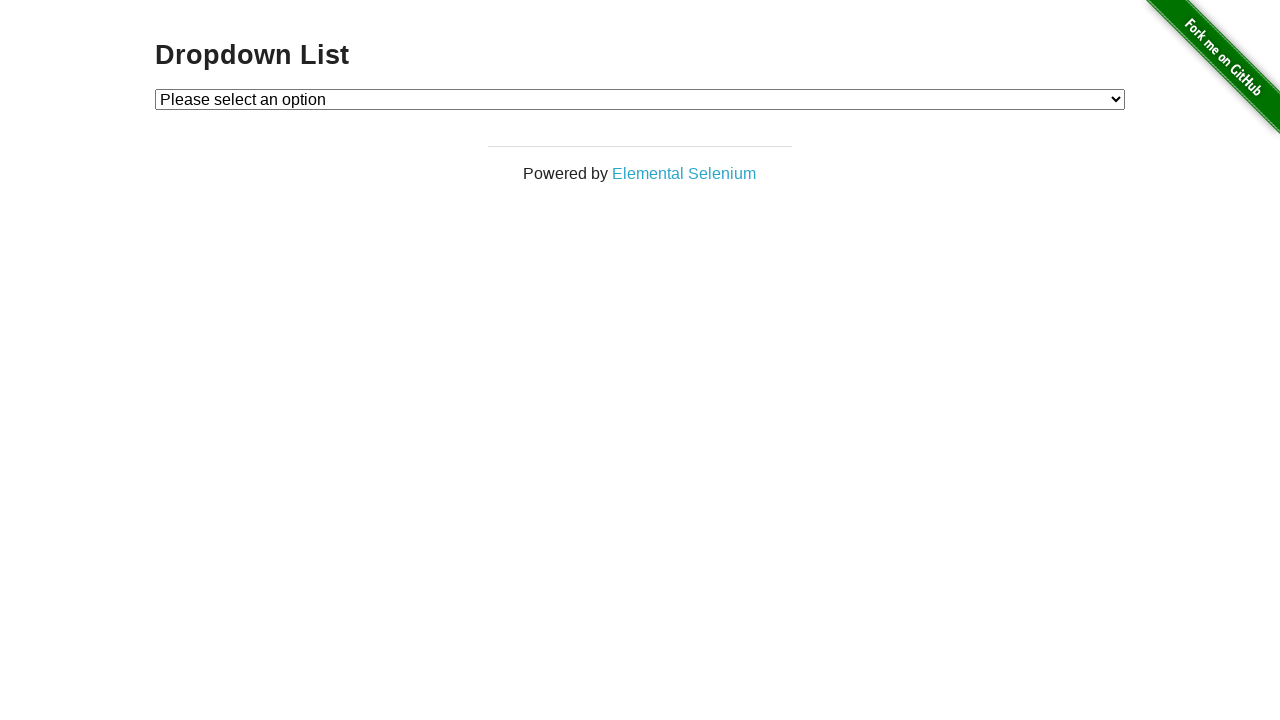

Navigated to Heroku dropdown test page
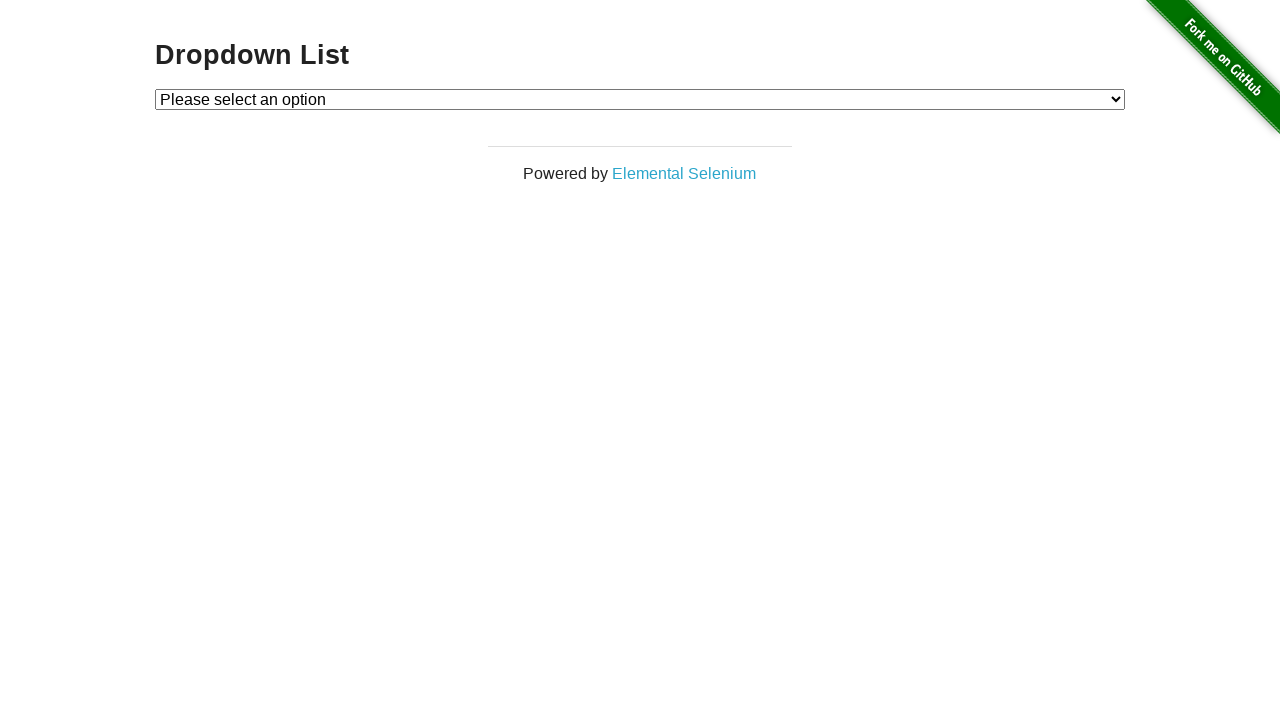

Located dropdown element
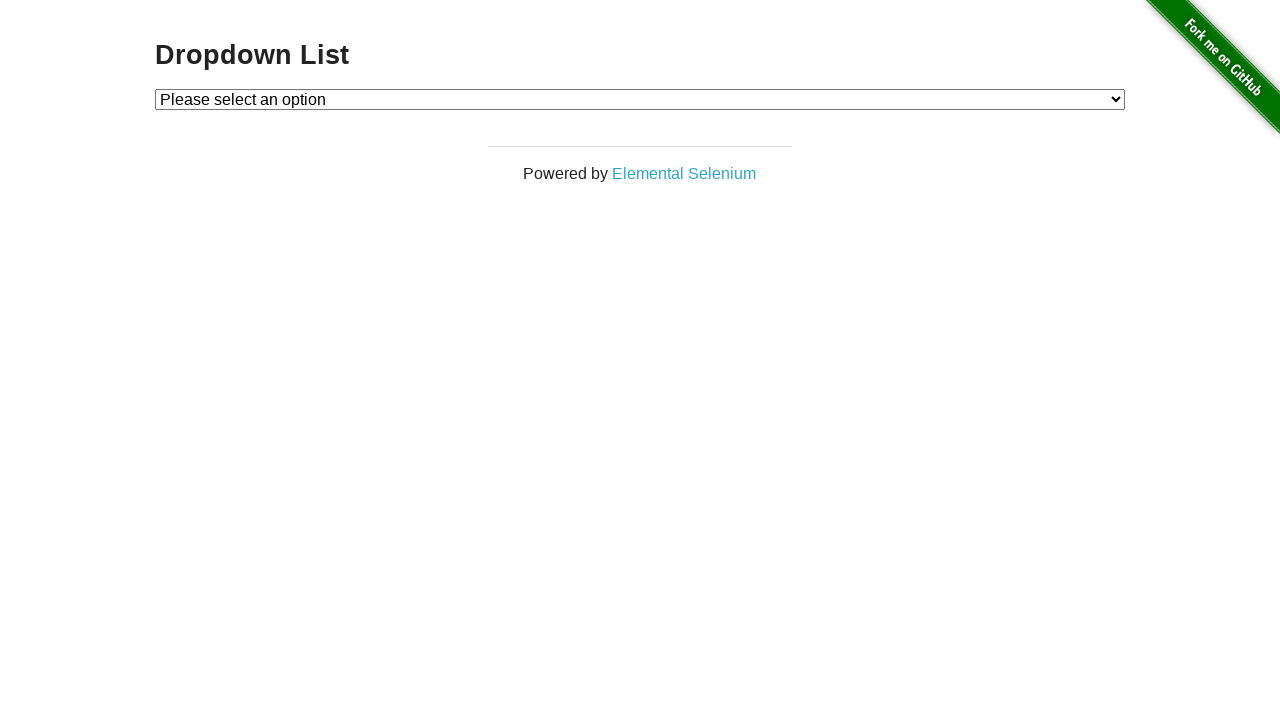

Selected 'Option 1' by visible text label on #dropdown
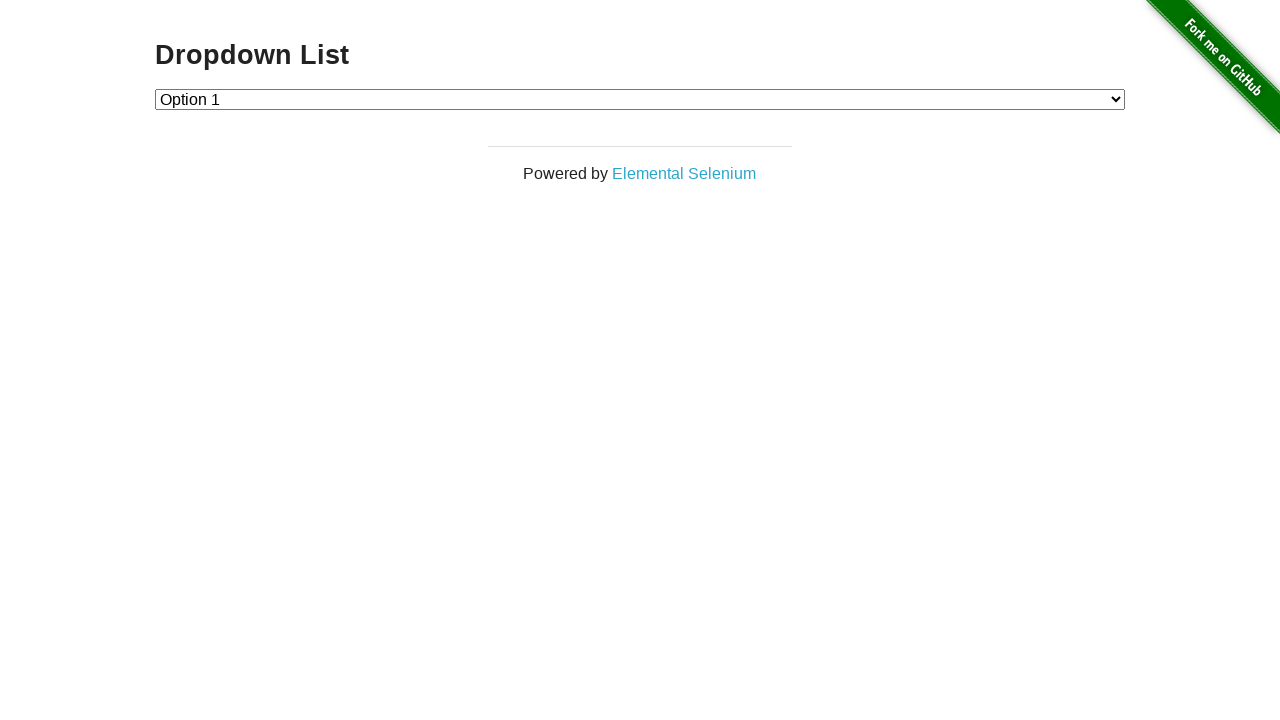

Waited 1 second to observe selection by label
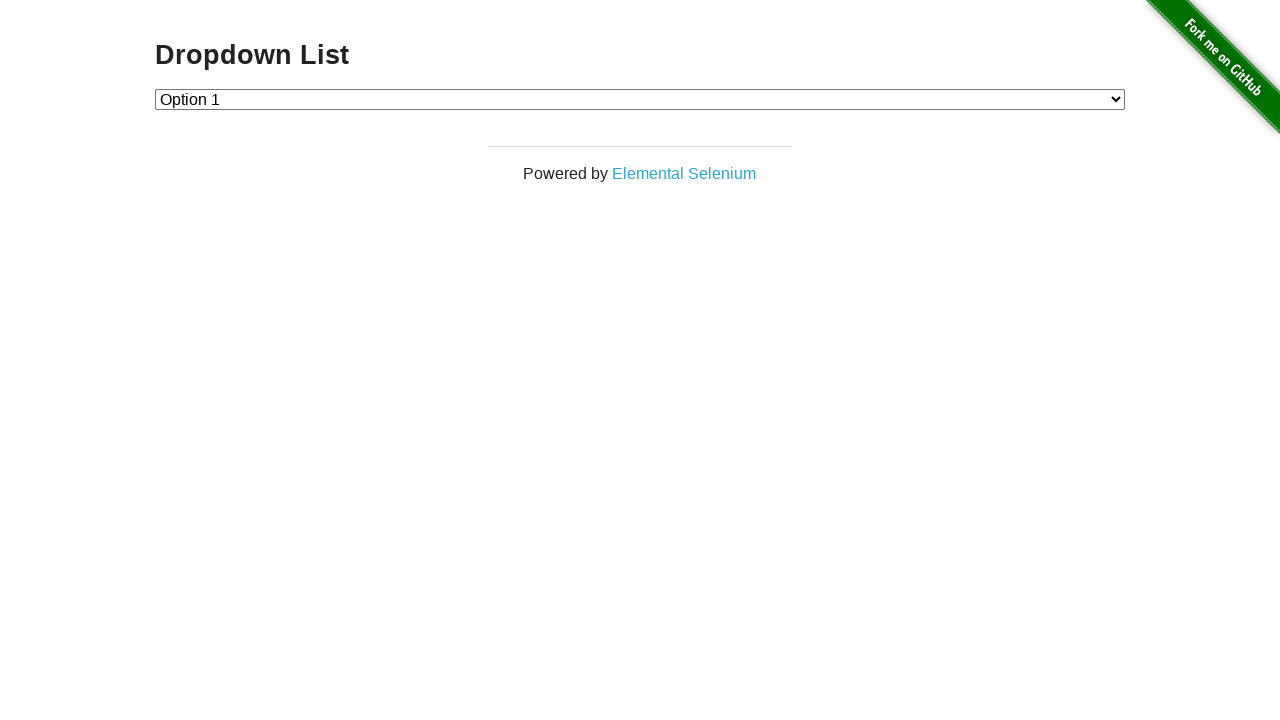

Selected option by index 1 on #dropdown
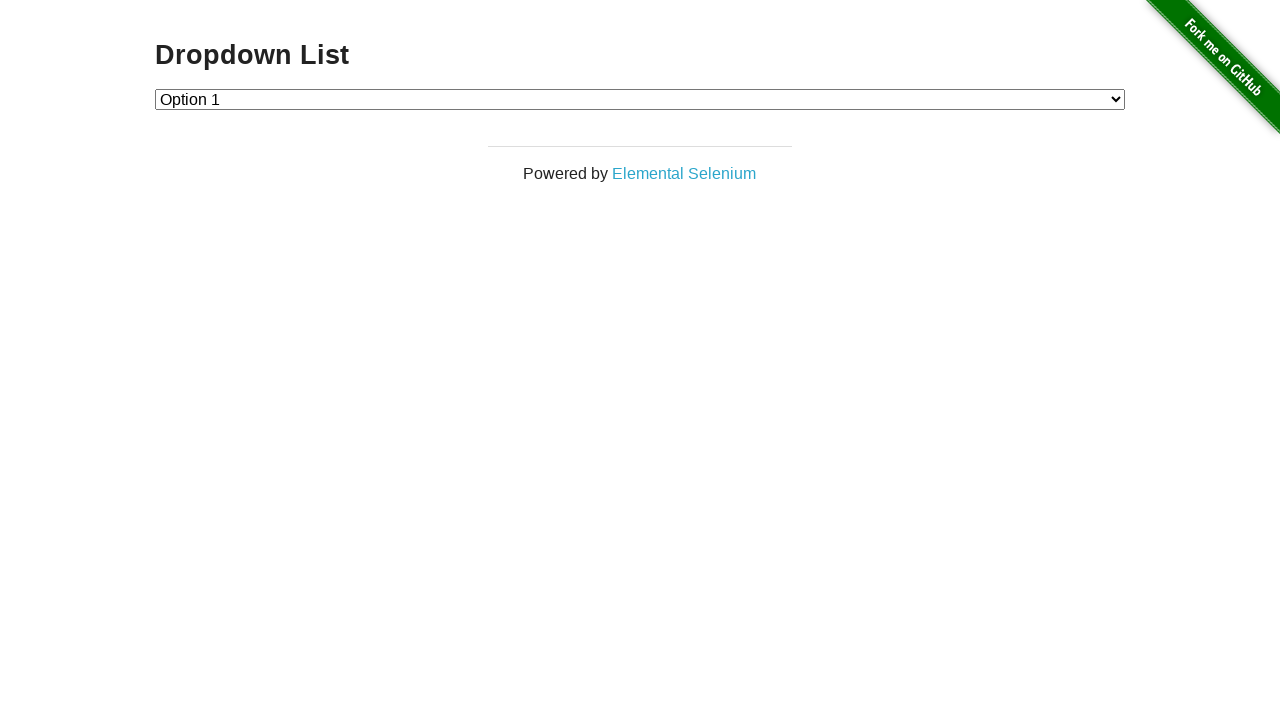

Waited 1 second to observe selection by index
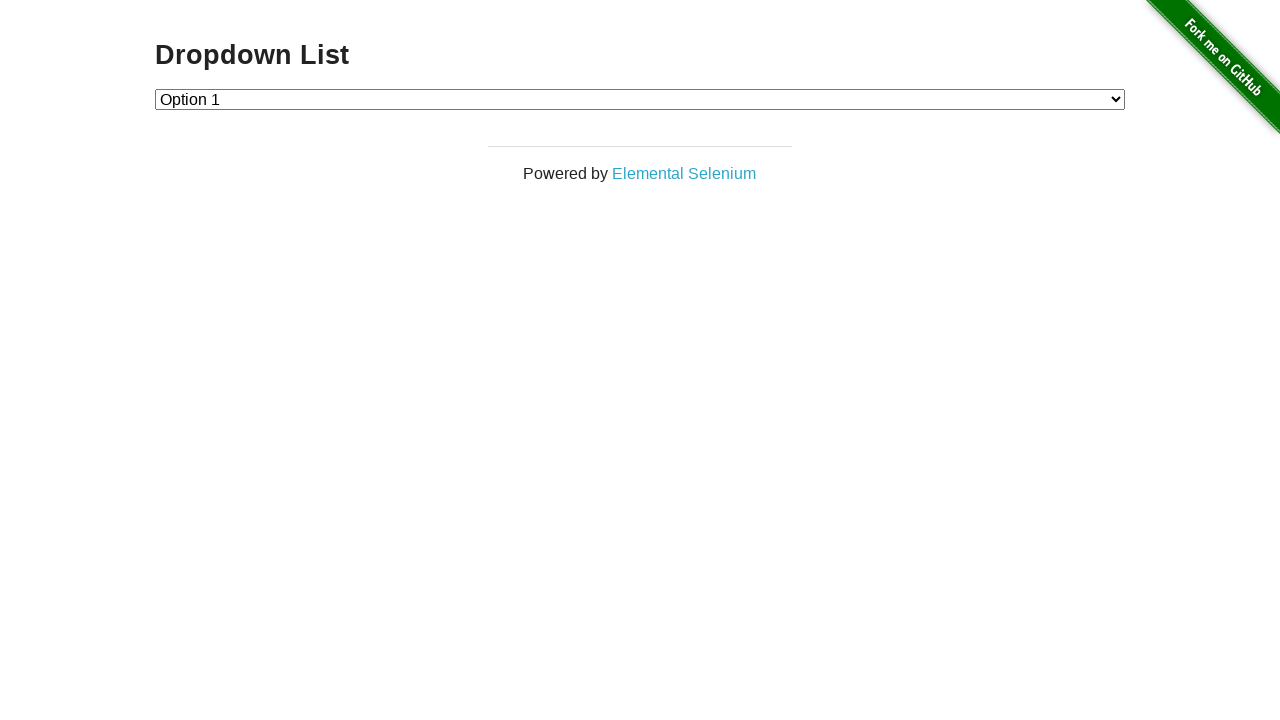

Selected option by value attribute '1' on #dropdown
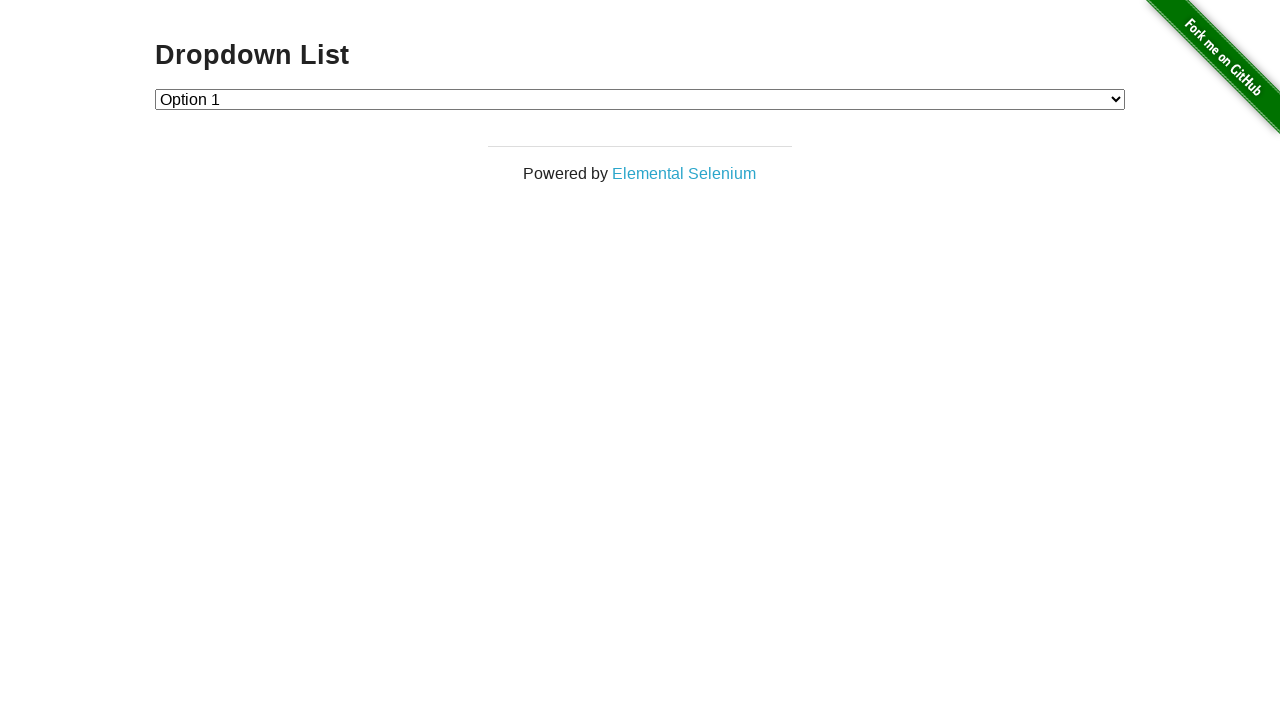

Waited 1 second to observe final selection by value
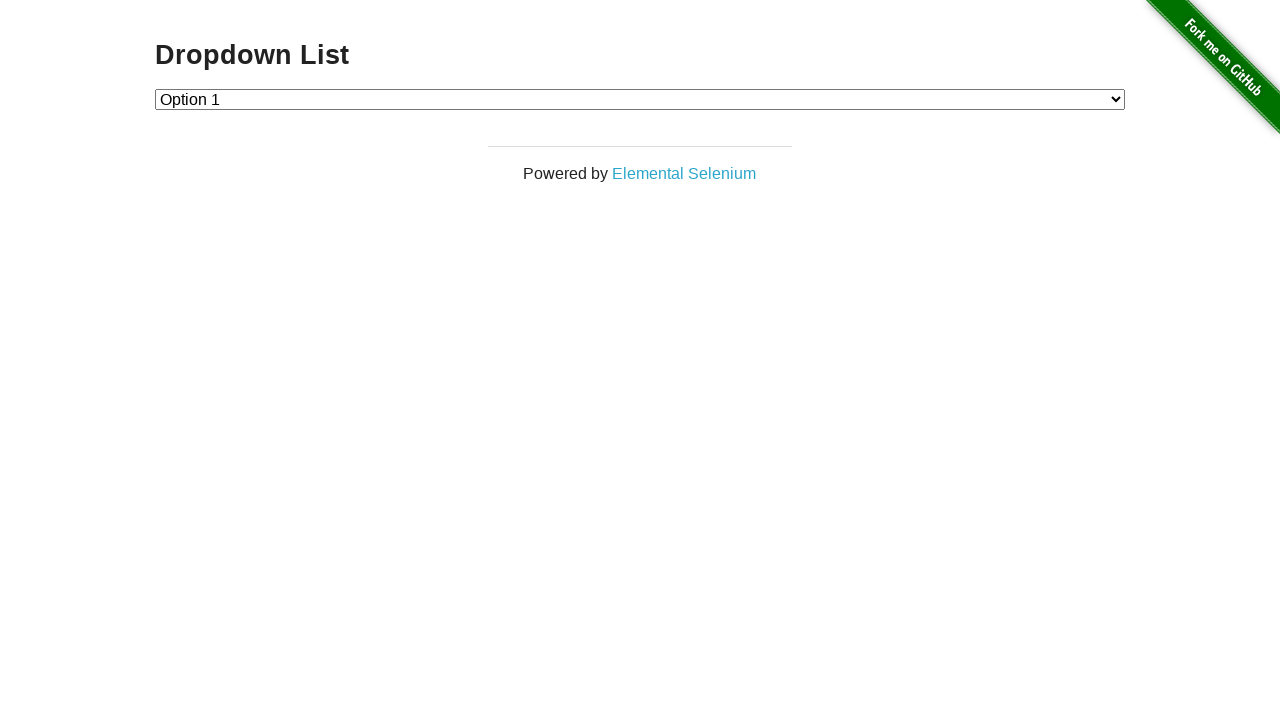

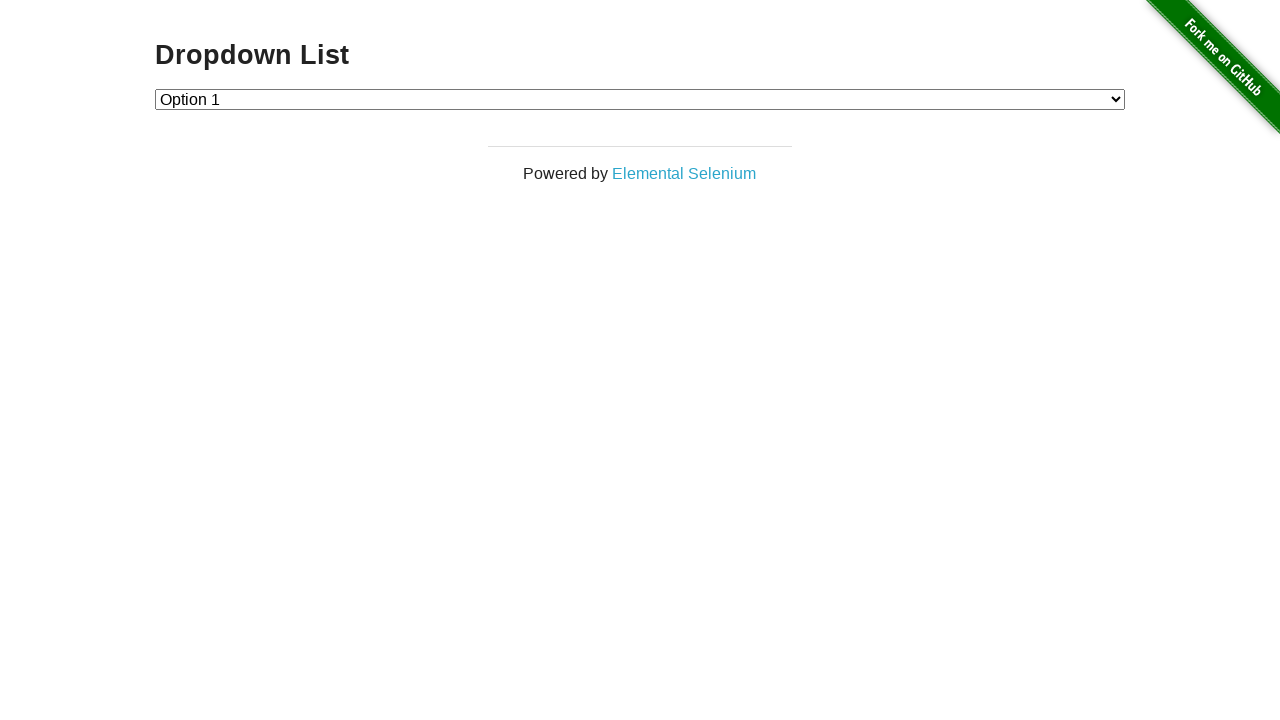